Navigates to an automation practice page, scrolls down to a table, and verifies the table structure by checking rows, columns, and cell content are accessible.

Starting URL: https://rahulshettyacademy.com/AutomationPractice/

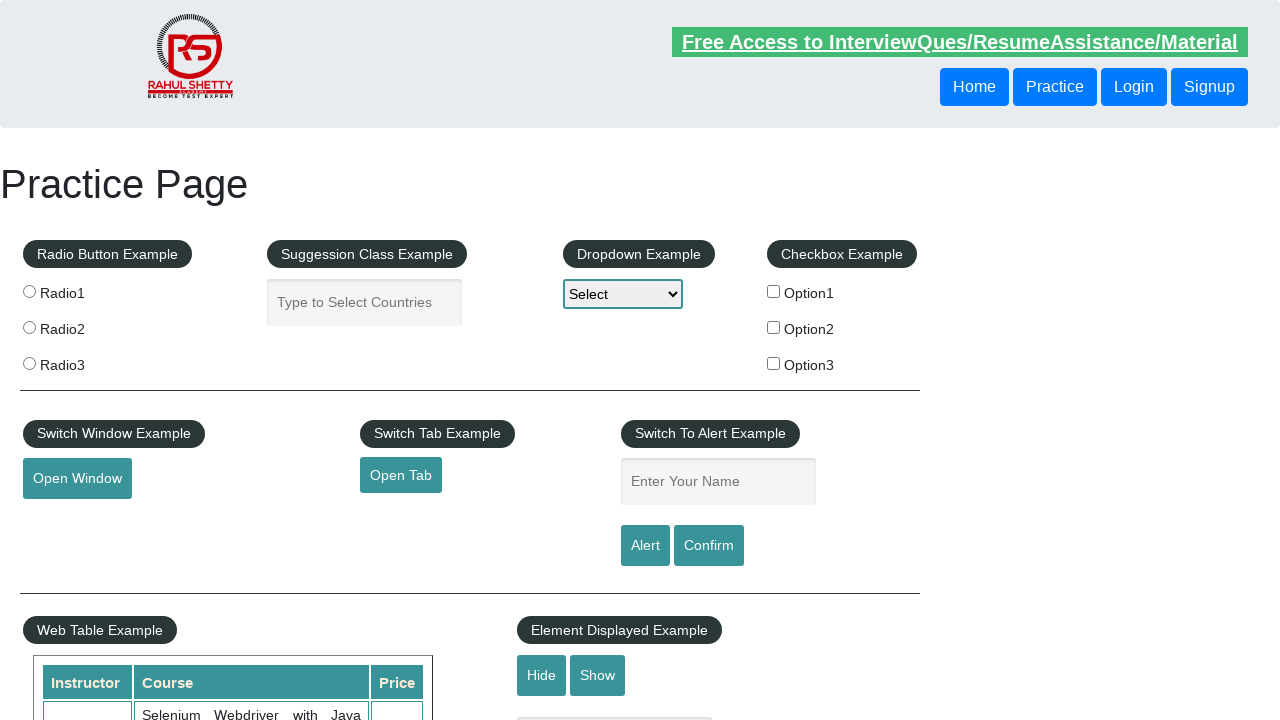

Scrolled down 600 pixels to make table visible
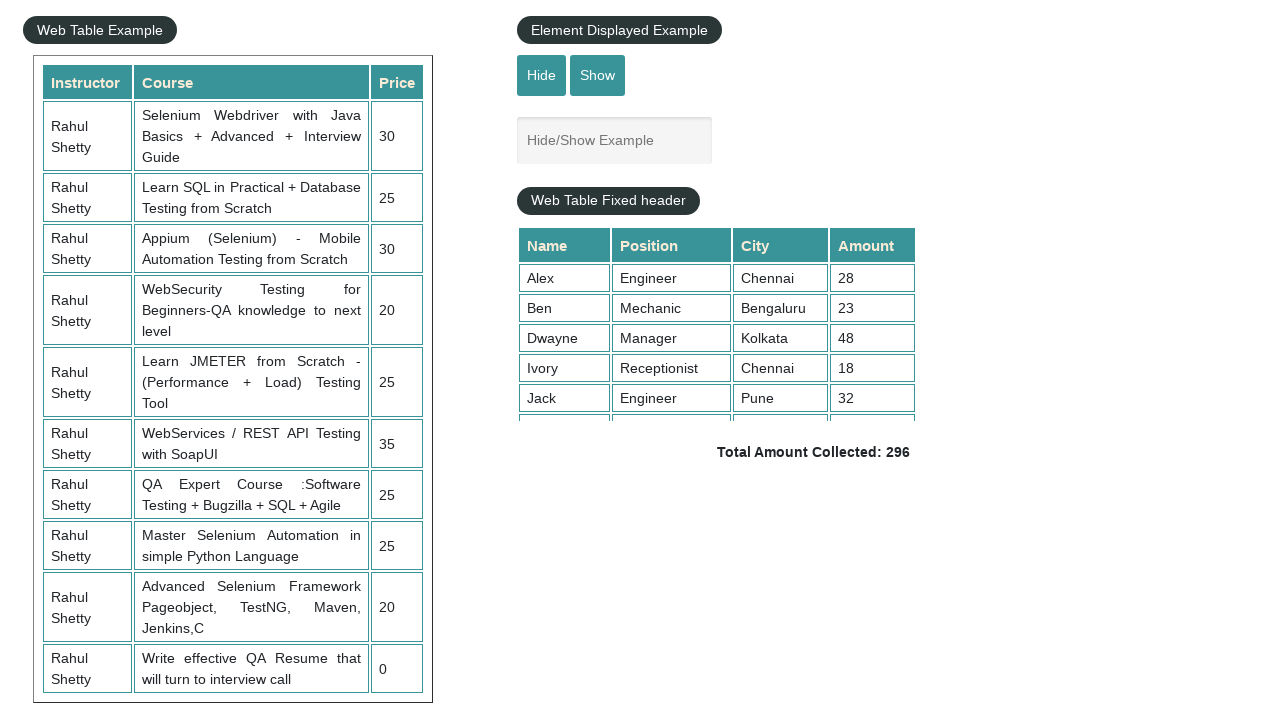

Table with class 'table-display' is now visible
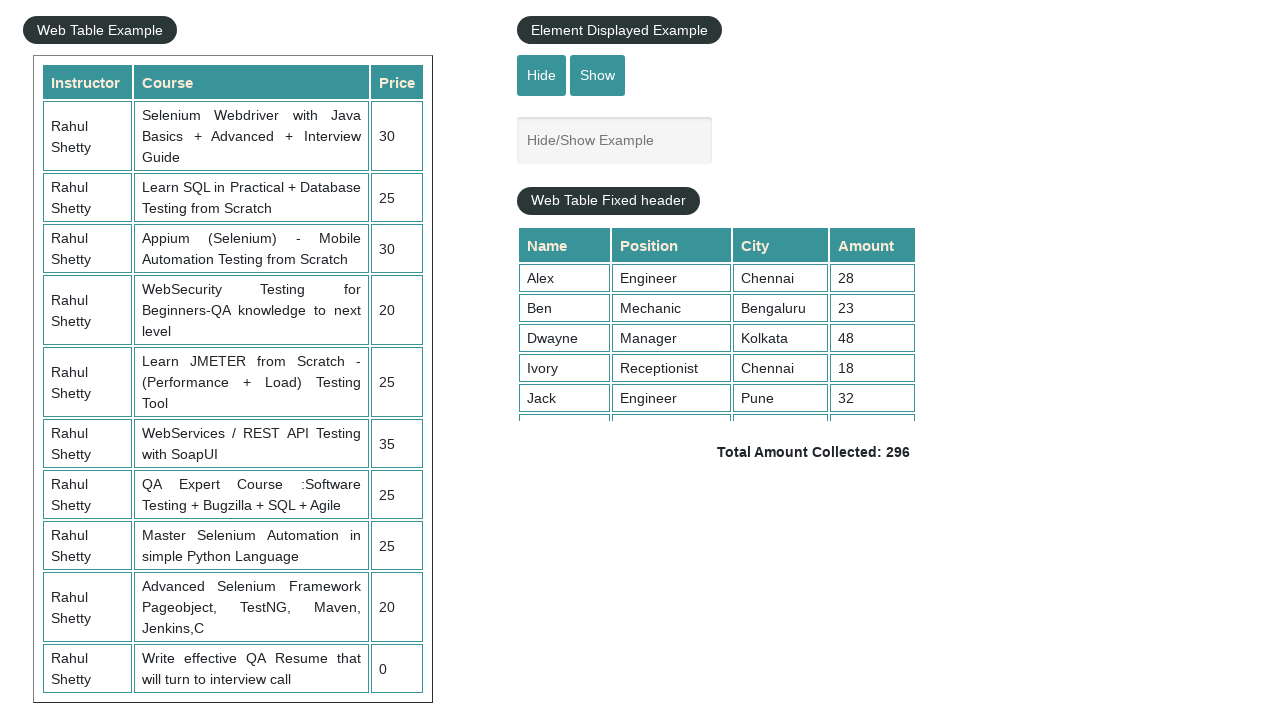

Verified table rows are present and accessible
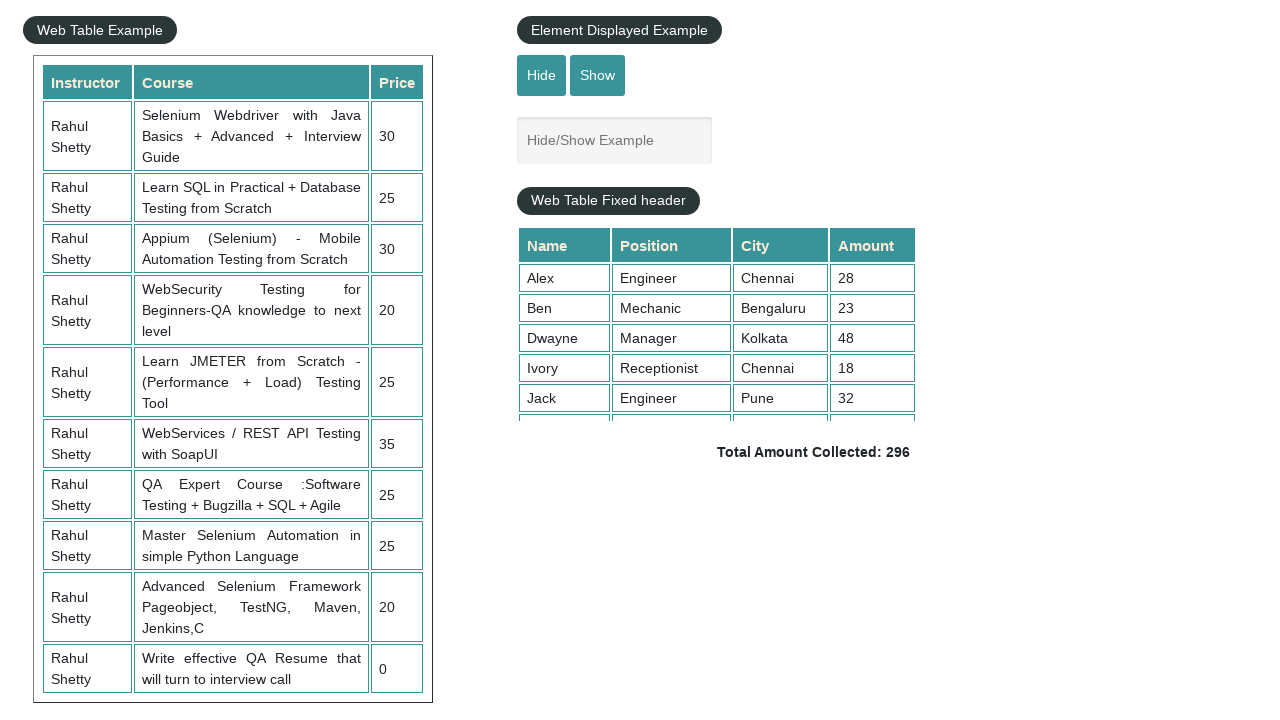

Verified table header columns are present
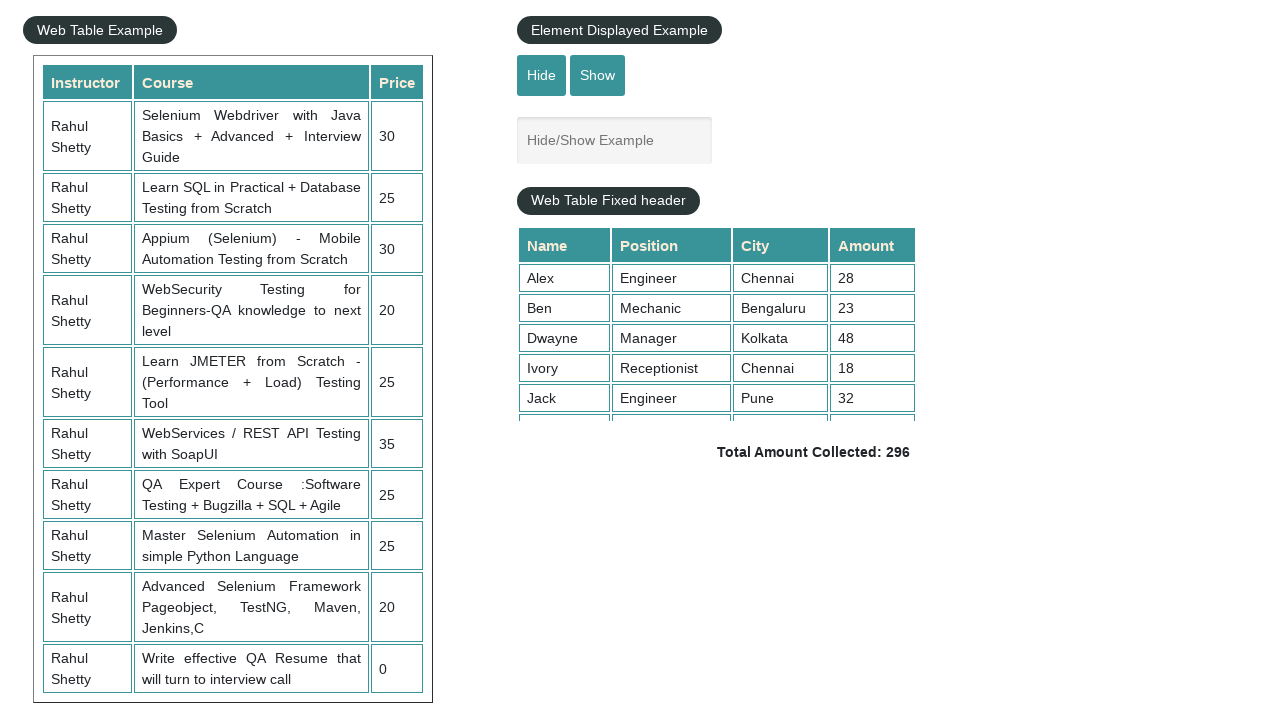

Verified data cells in third row are accessible
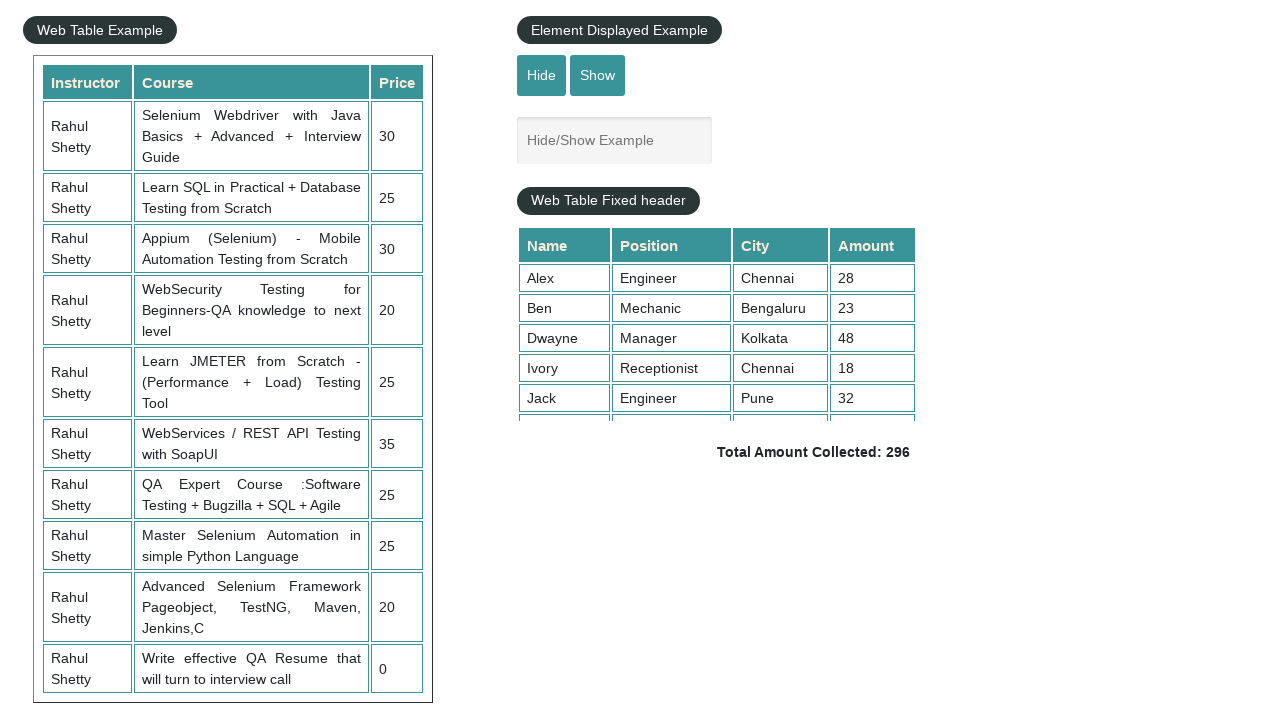

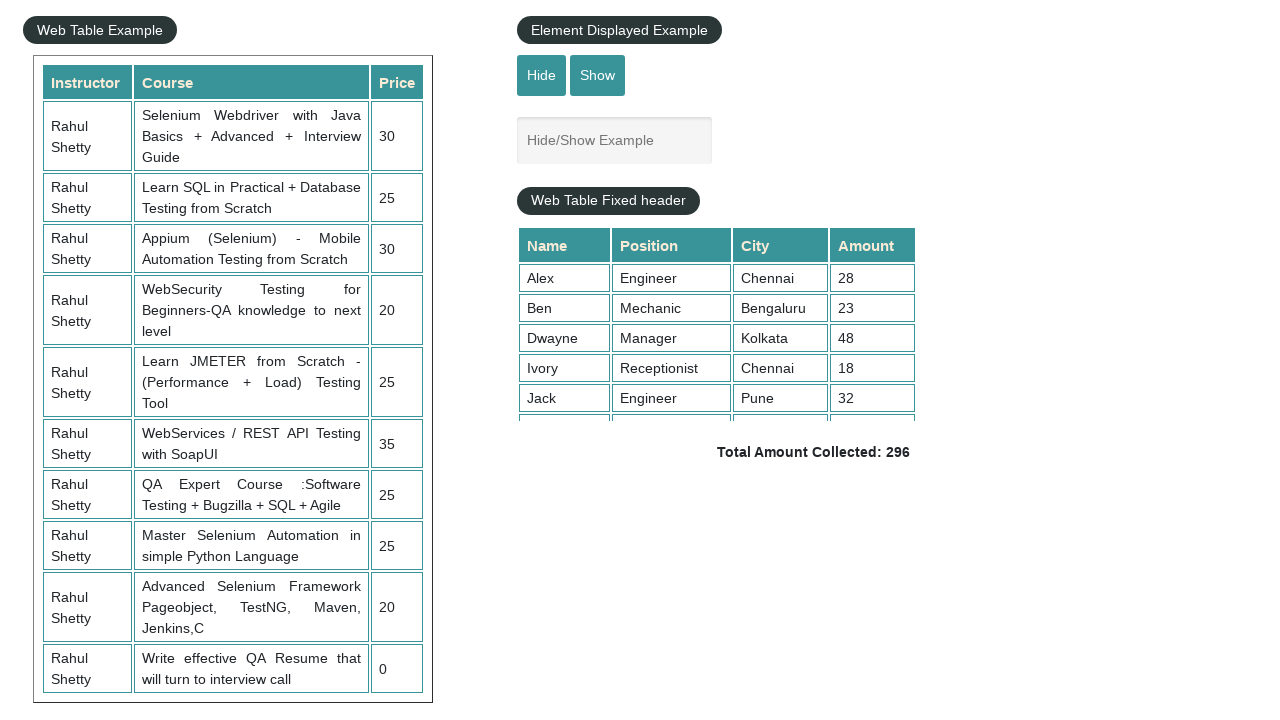